Tests handling multiple browser windows by clicking a button that opens a new window and switching between windows

Starting URL: https://demoqa.com/browser-windows

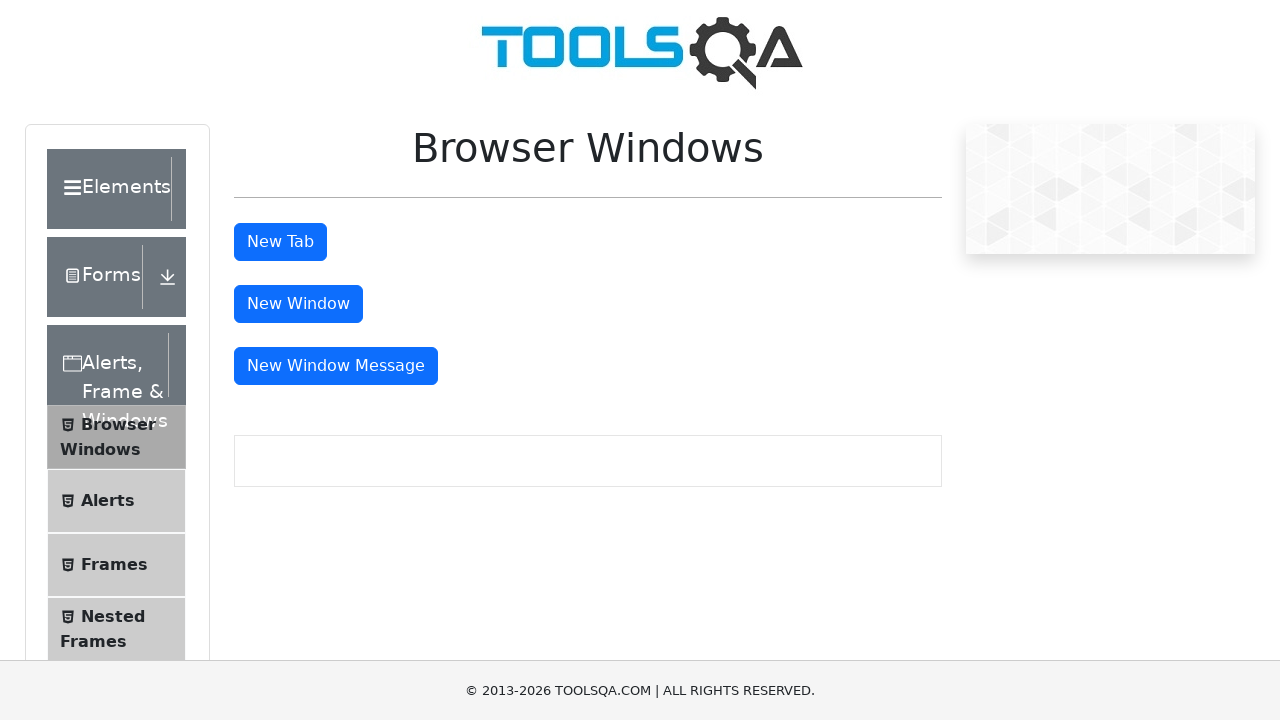

Clicked button to open new window at (298, 304) on #windowButton
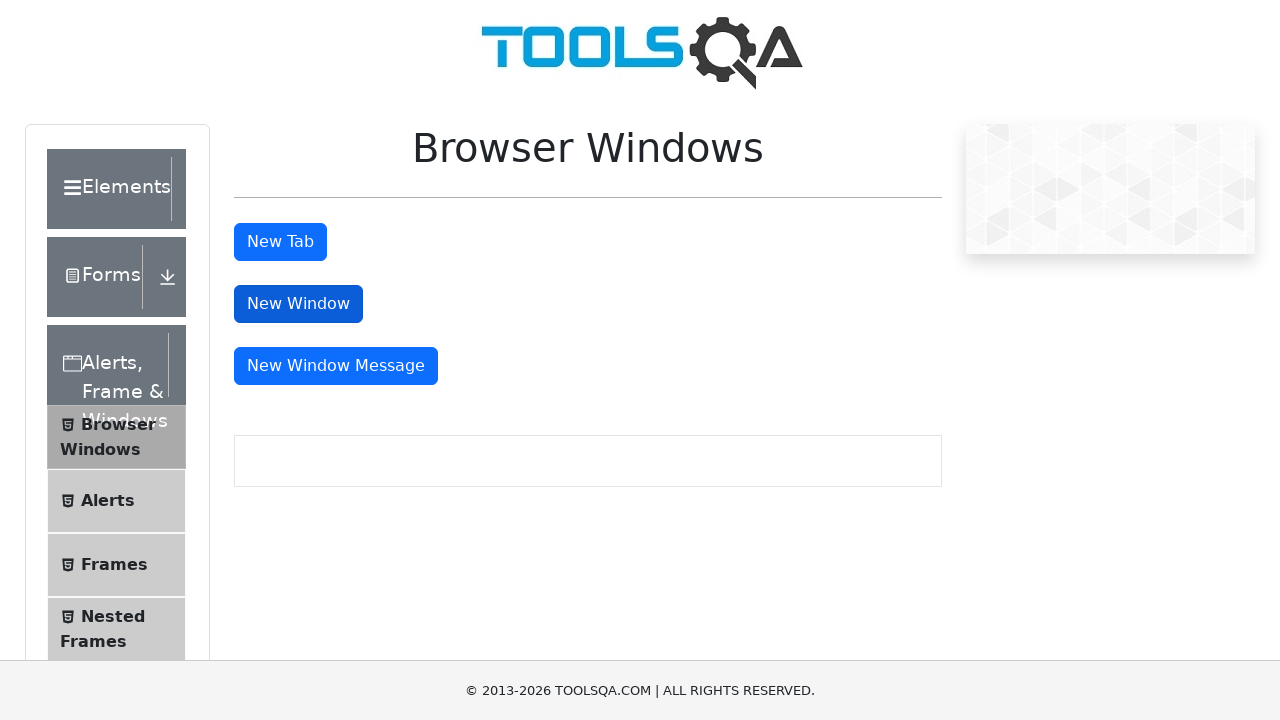

New window opened and captured
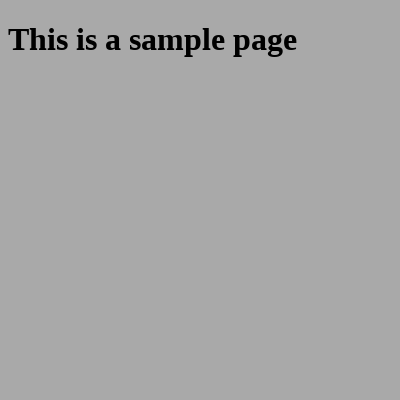

New page loaded and sample heading element found
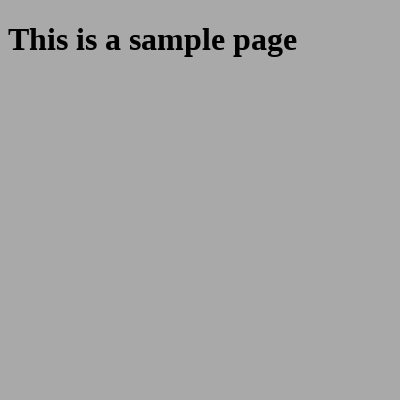

Switched back to original window
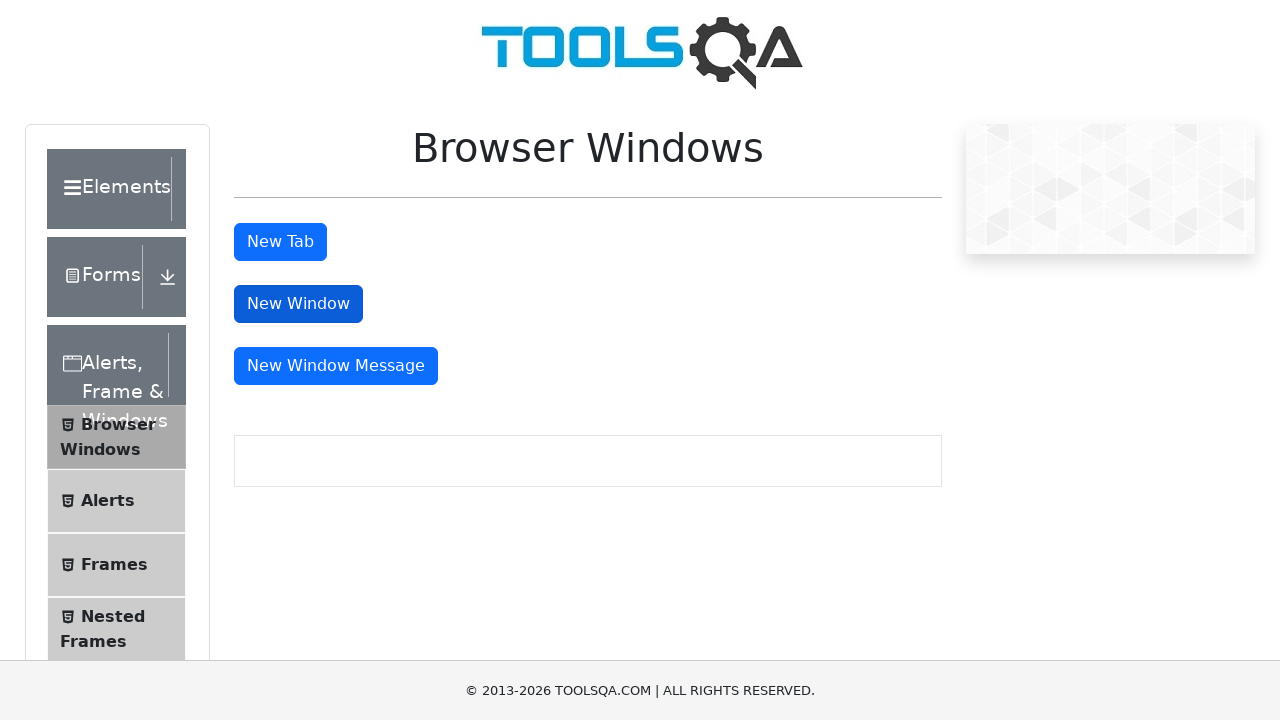

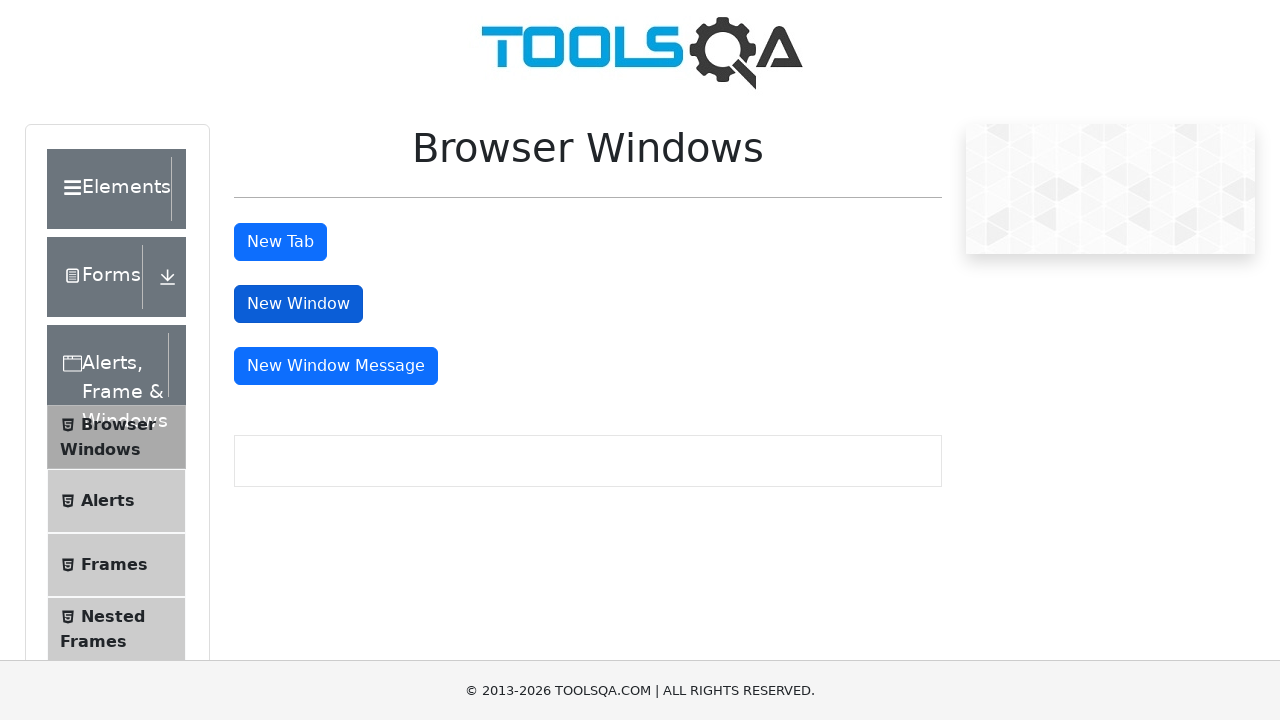